Tests browser window and tab management by opening a new tab, navigating to a sample page, closing it, then opening a new window, navigating to the same sample page, and switching back to the original window.

Starting URL: https://demoqa.com/browser-windows

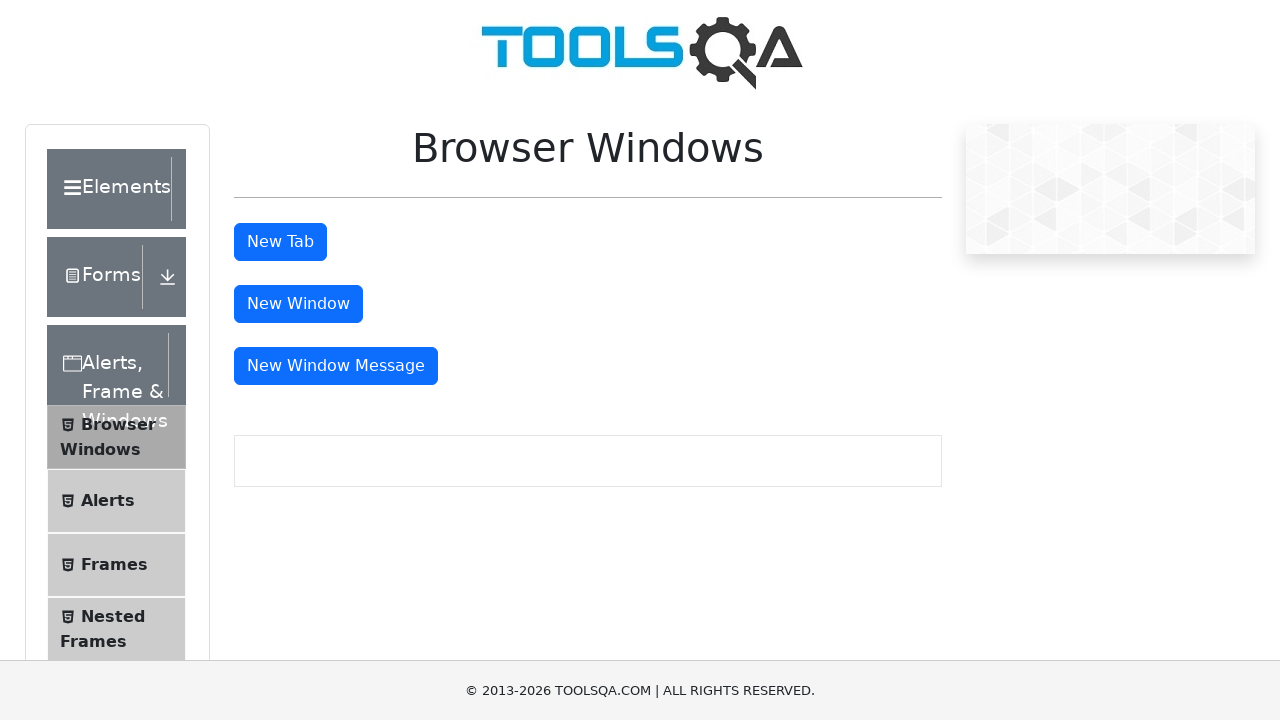

Browser windows page loaded and centered text element found
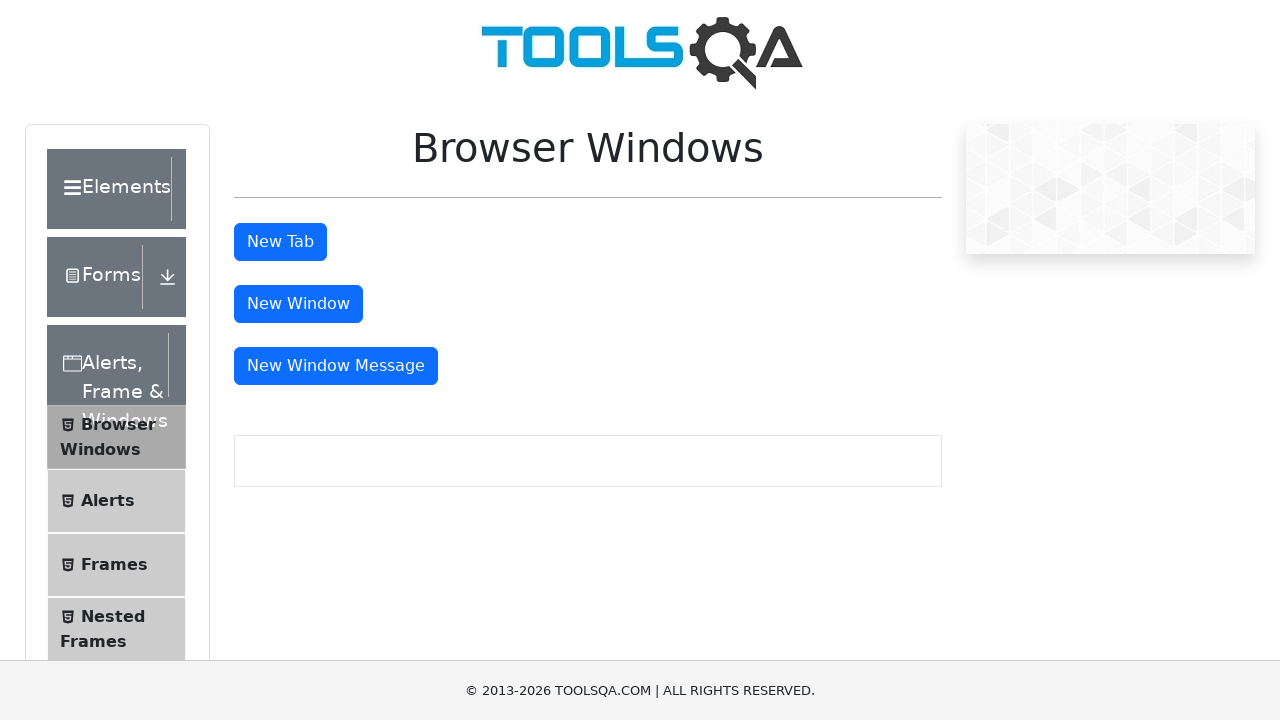

Stored reference to original page
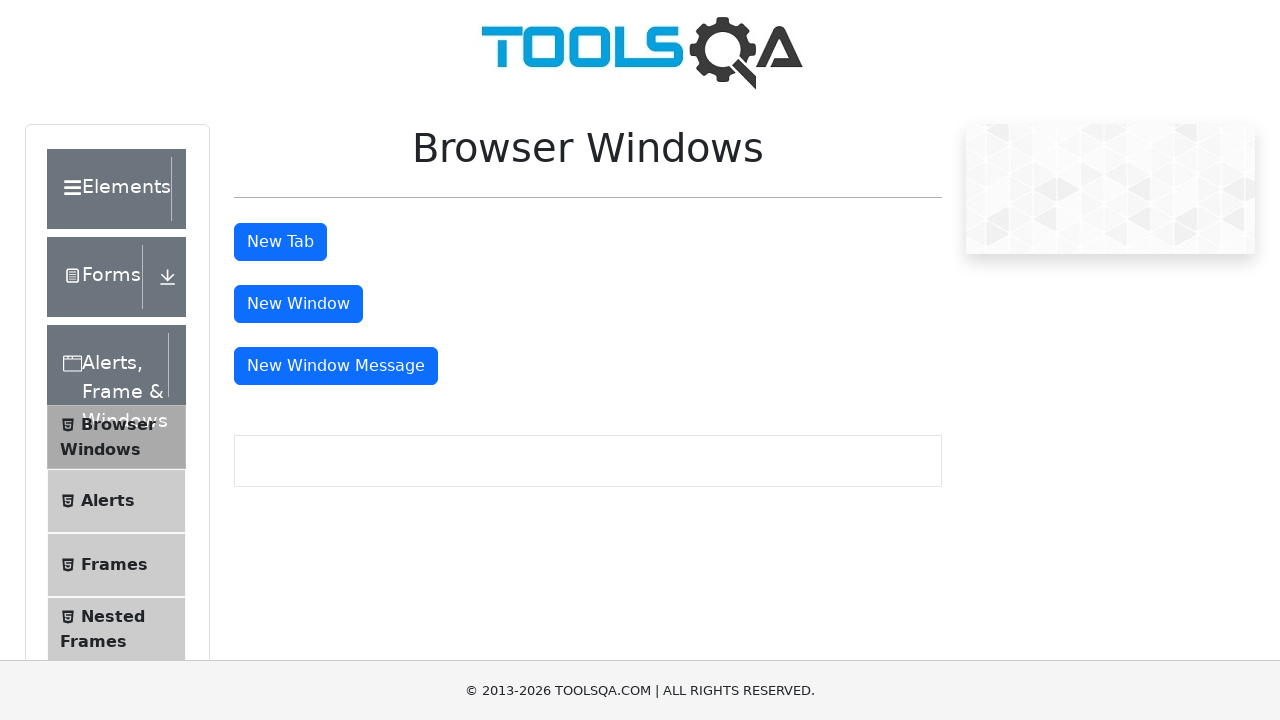

Opened a new tab
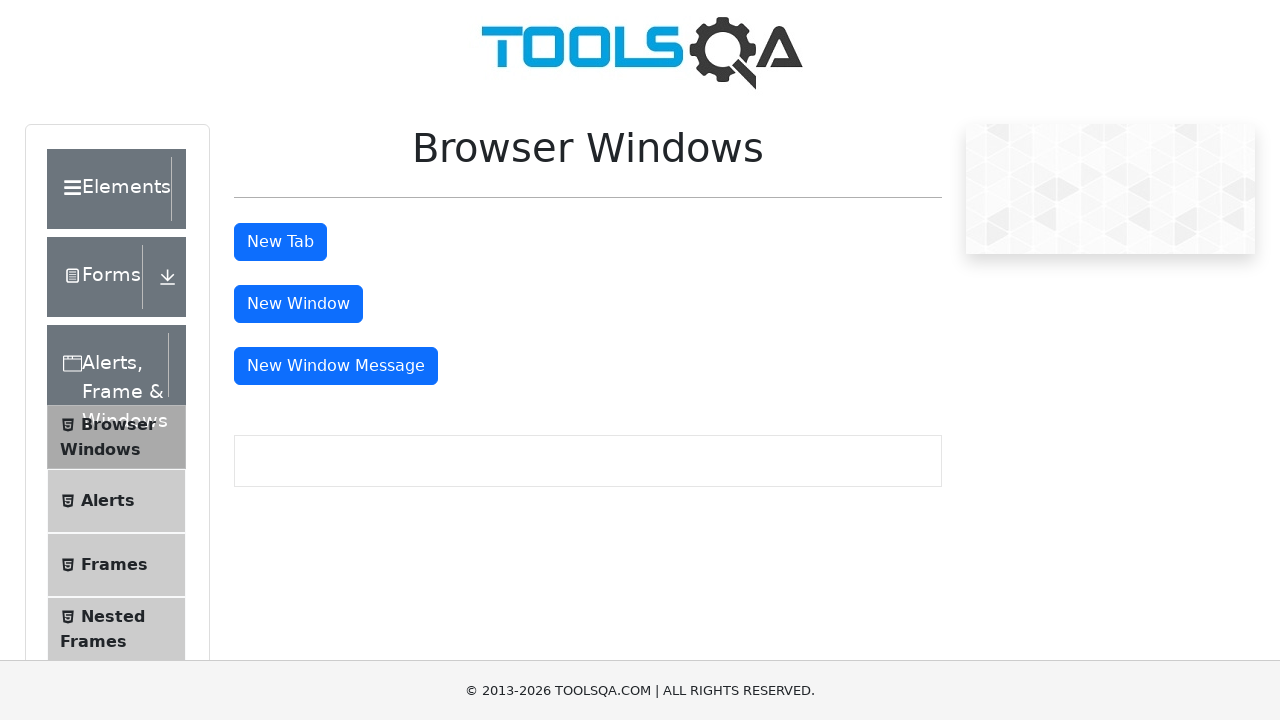

Navigated new tab to sample page
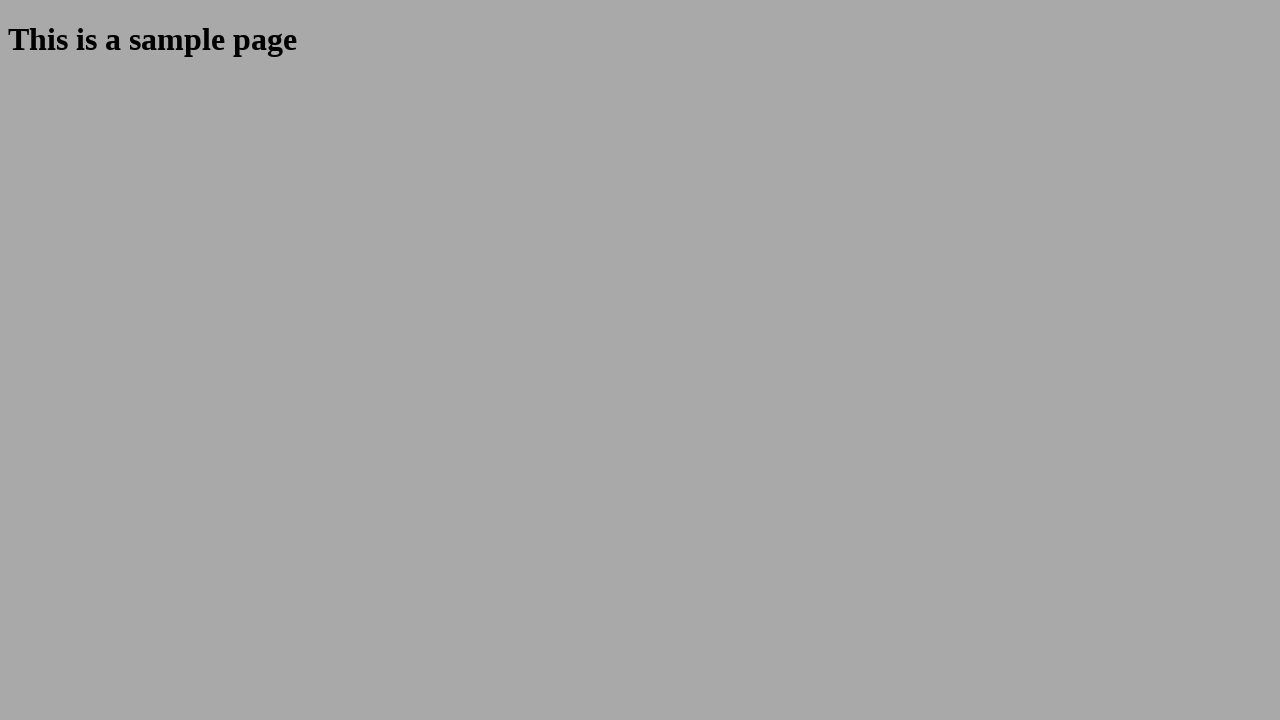

Sample heading element found in new tab
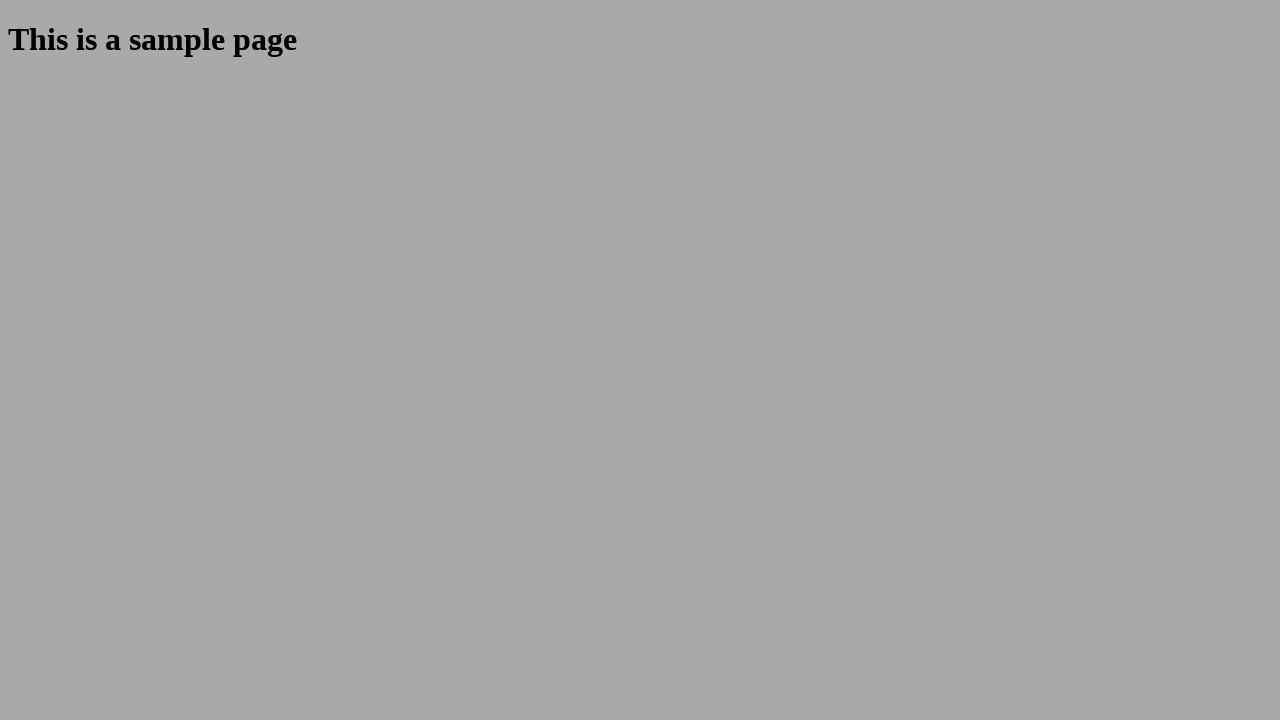

Closed the new tab
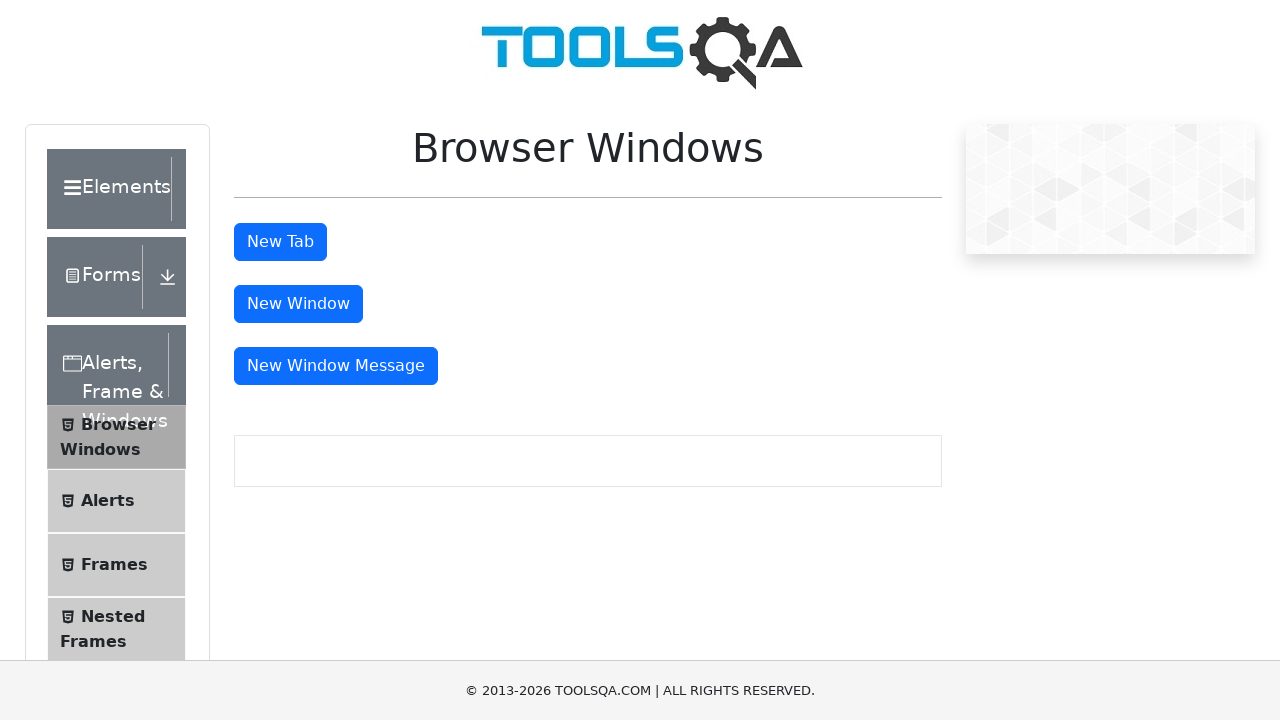

Original page fully loaded
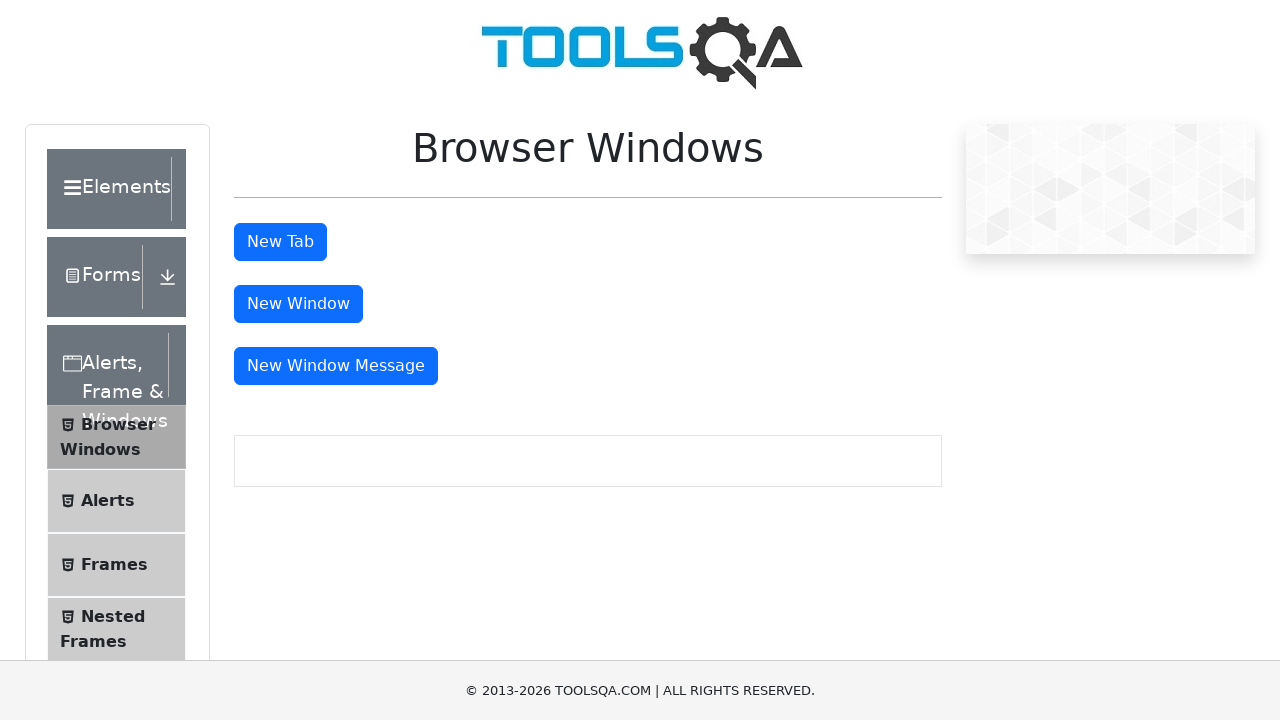

Opened a new window
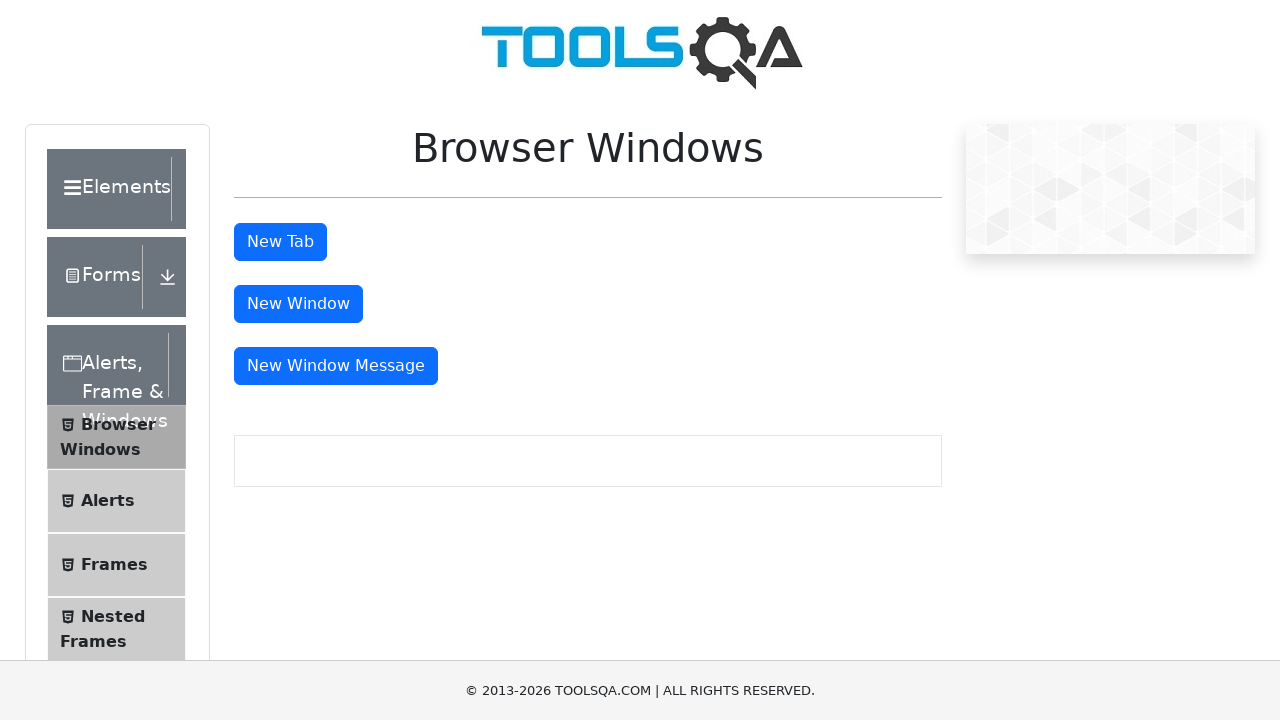

Navigated new window to sample page
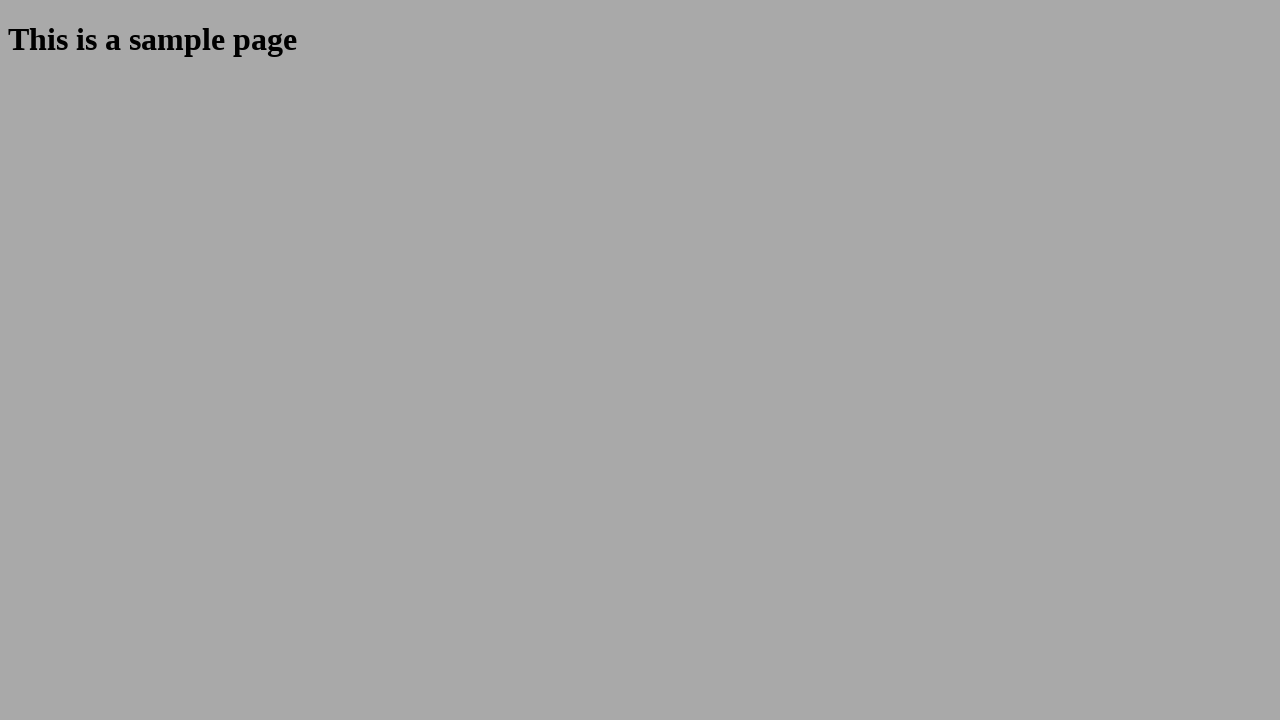

Sample heading element found in new window
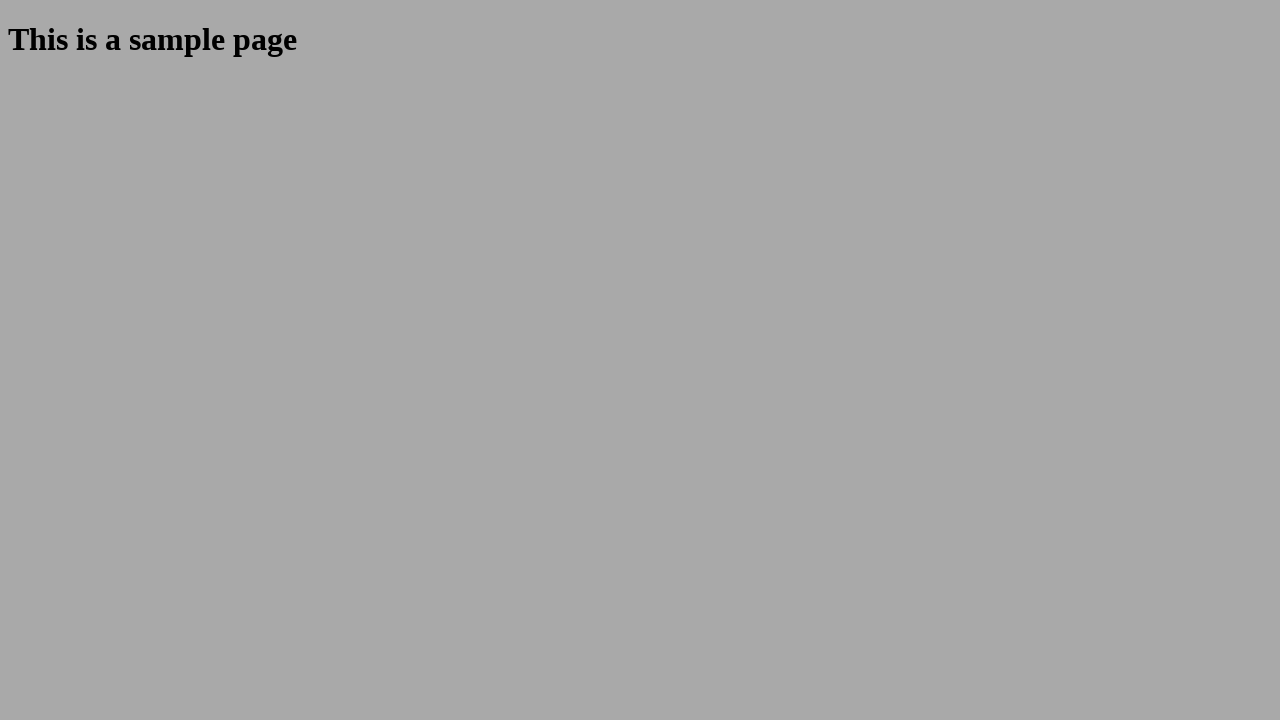

Closed the new window
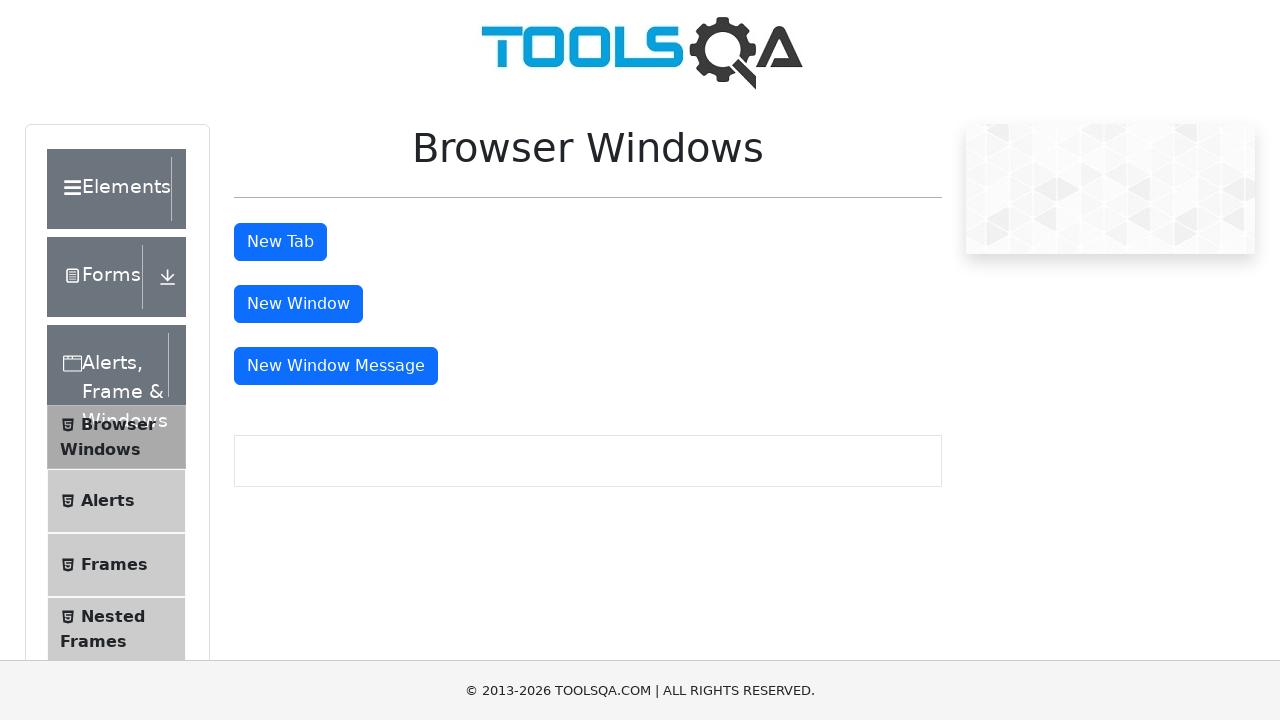

Brought focus back to original page
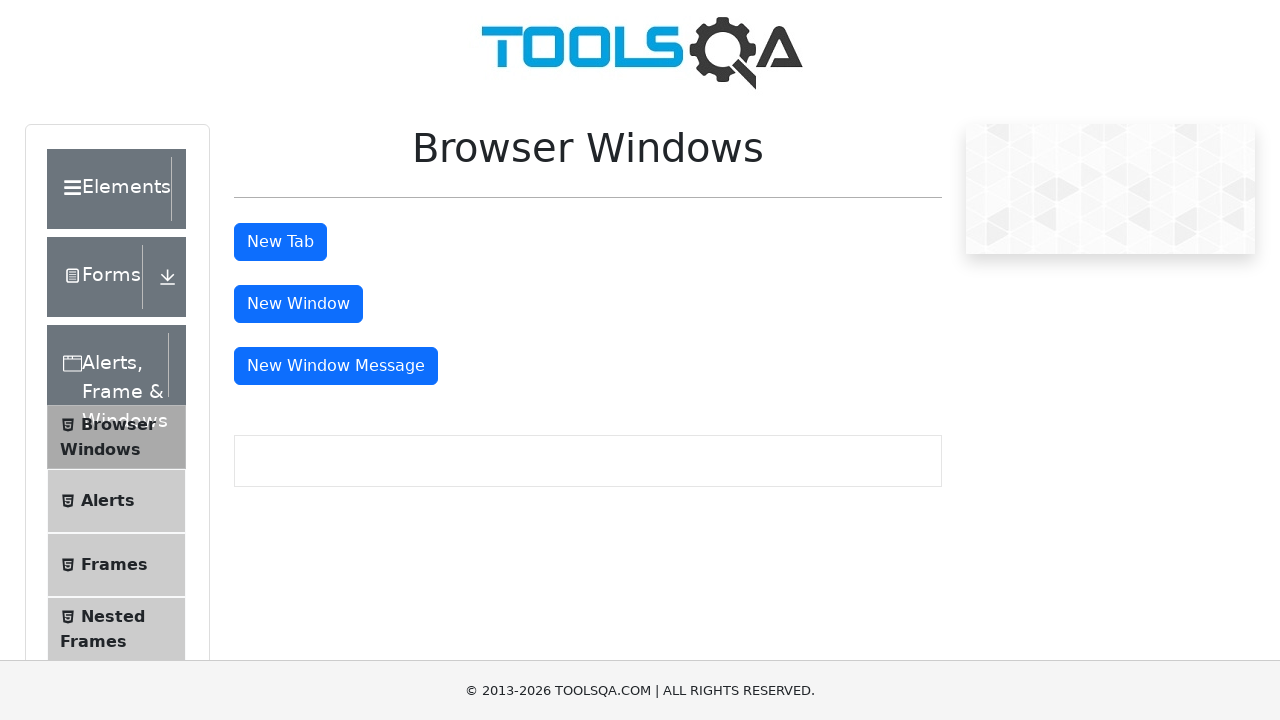

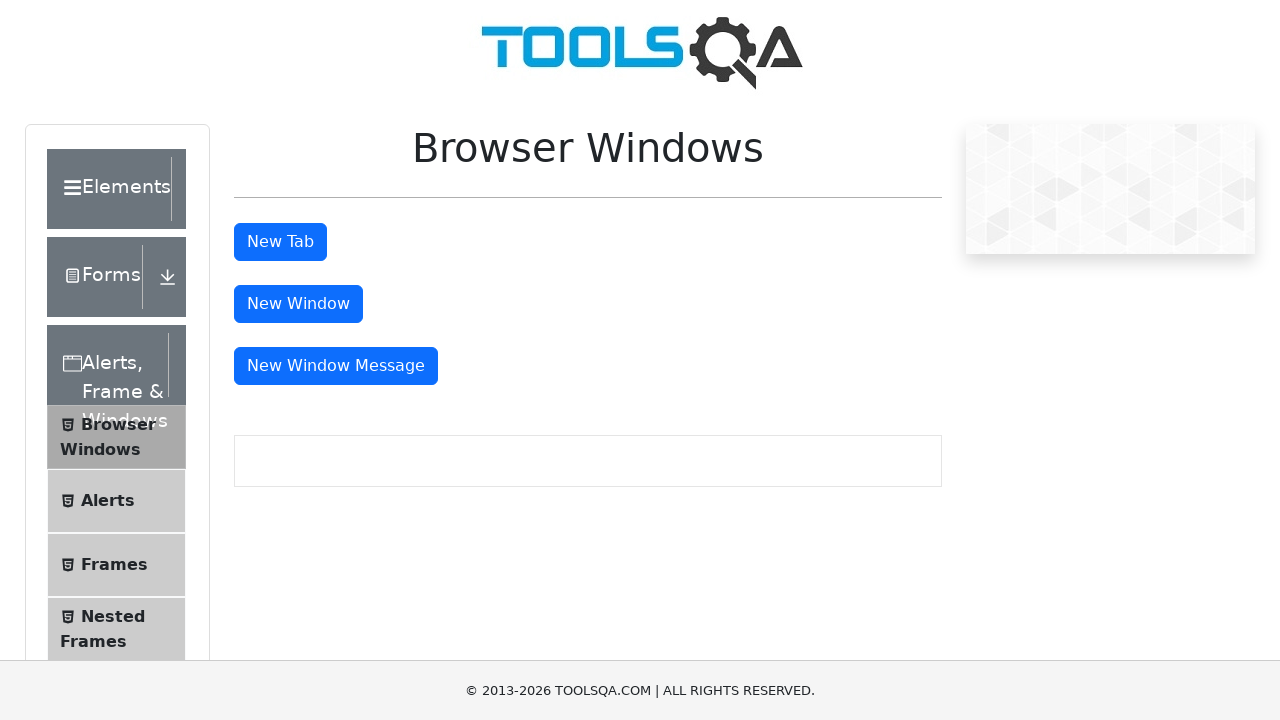